Tests Steam store by navigating to the About page, verifying online player statistics, and then navigating back to the Shop page.

Starting URL: https://store.steampowered.com/

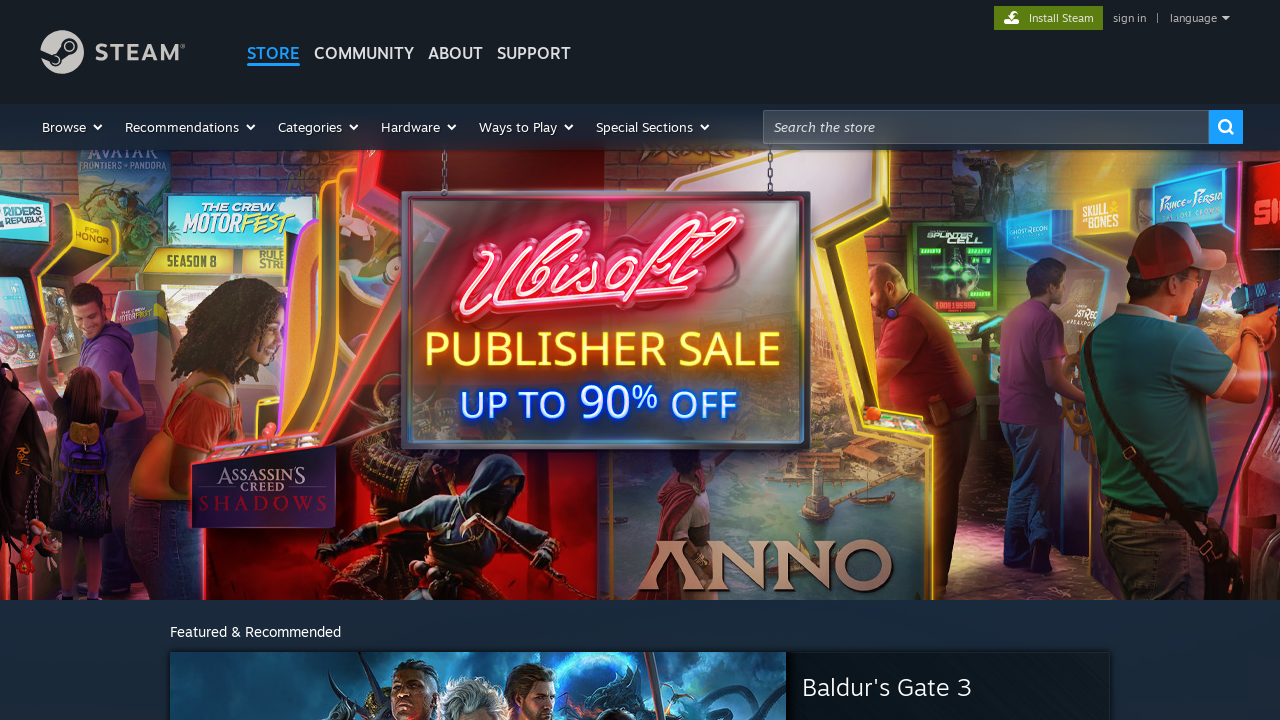

Clicked on About menu item at (456, 34) on a.menuitem:nth-child(5)
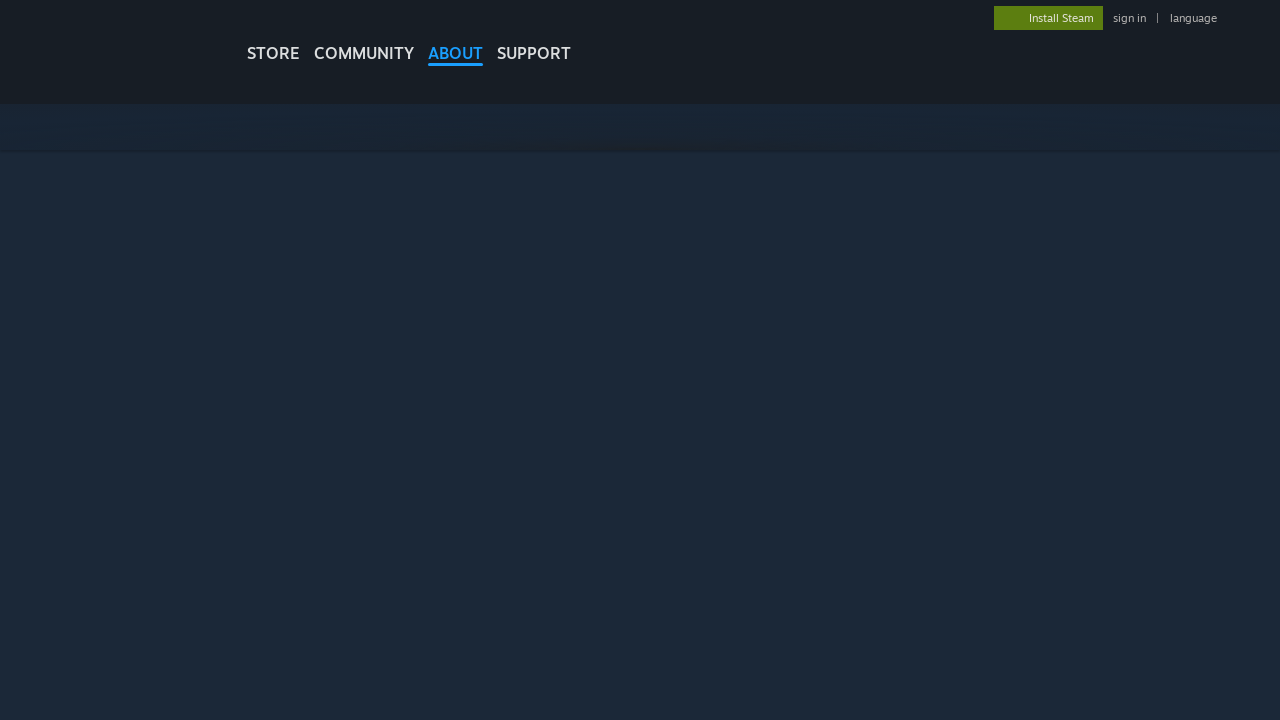

Waited for first online stat element to load
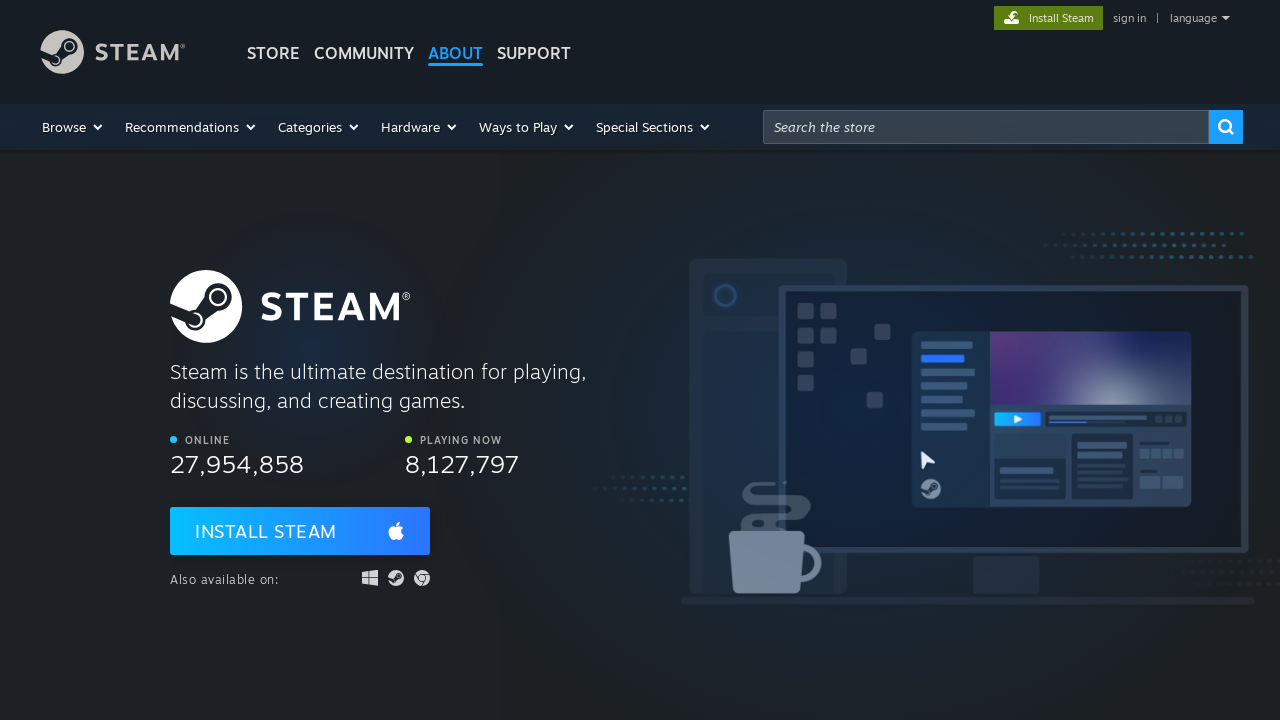

Waited for second online stat element to load
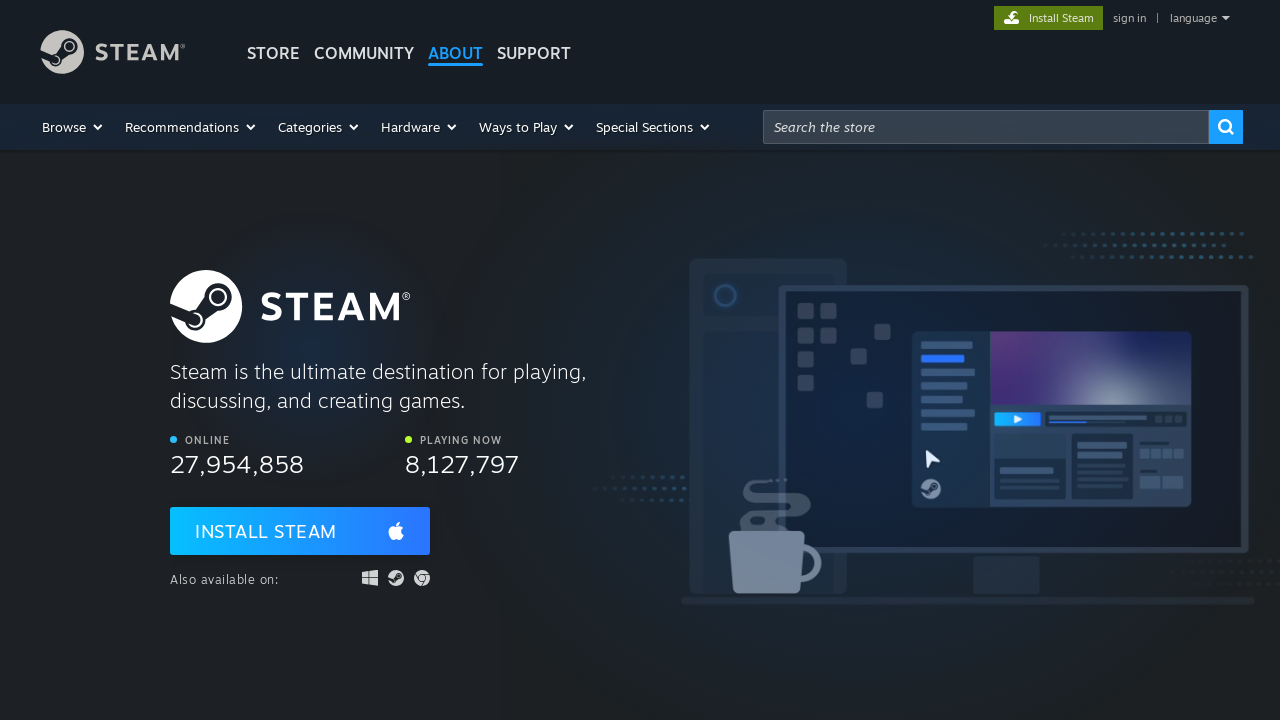

Clicked on Shop button to return to store at (274, 36) on a.supernav:nth-child(1)
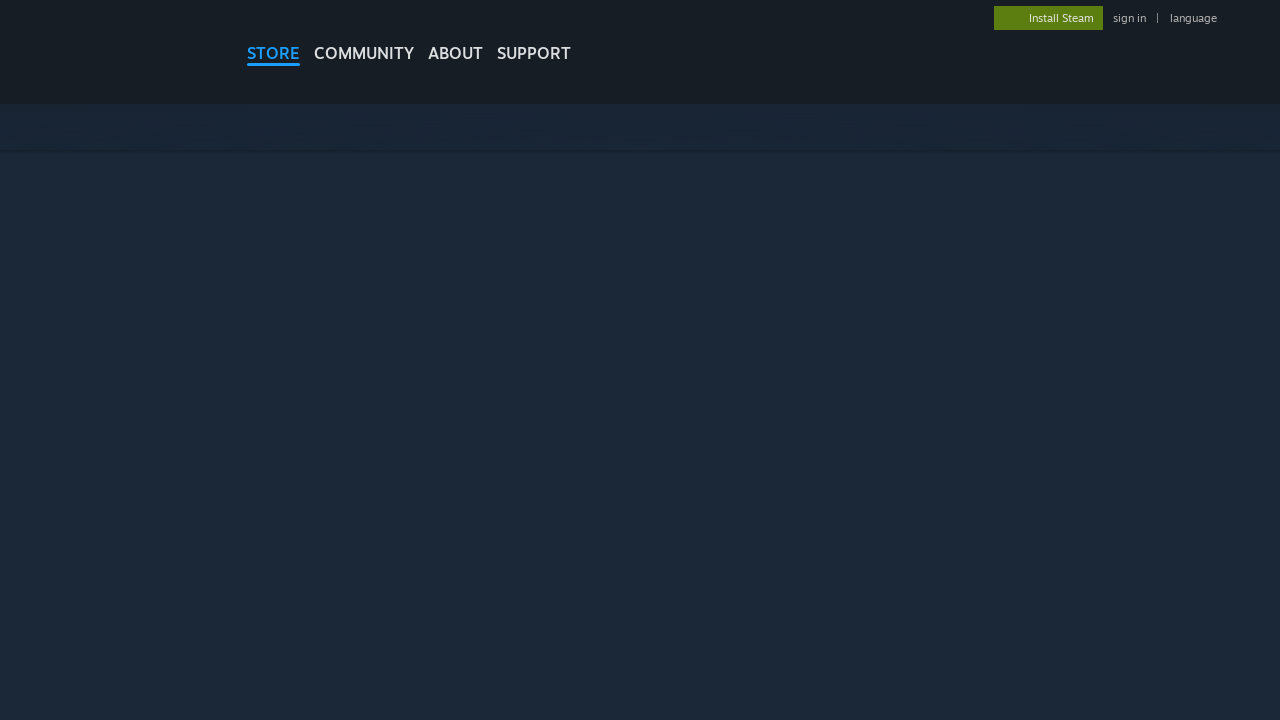

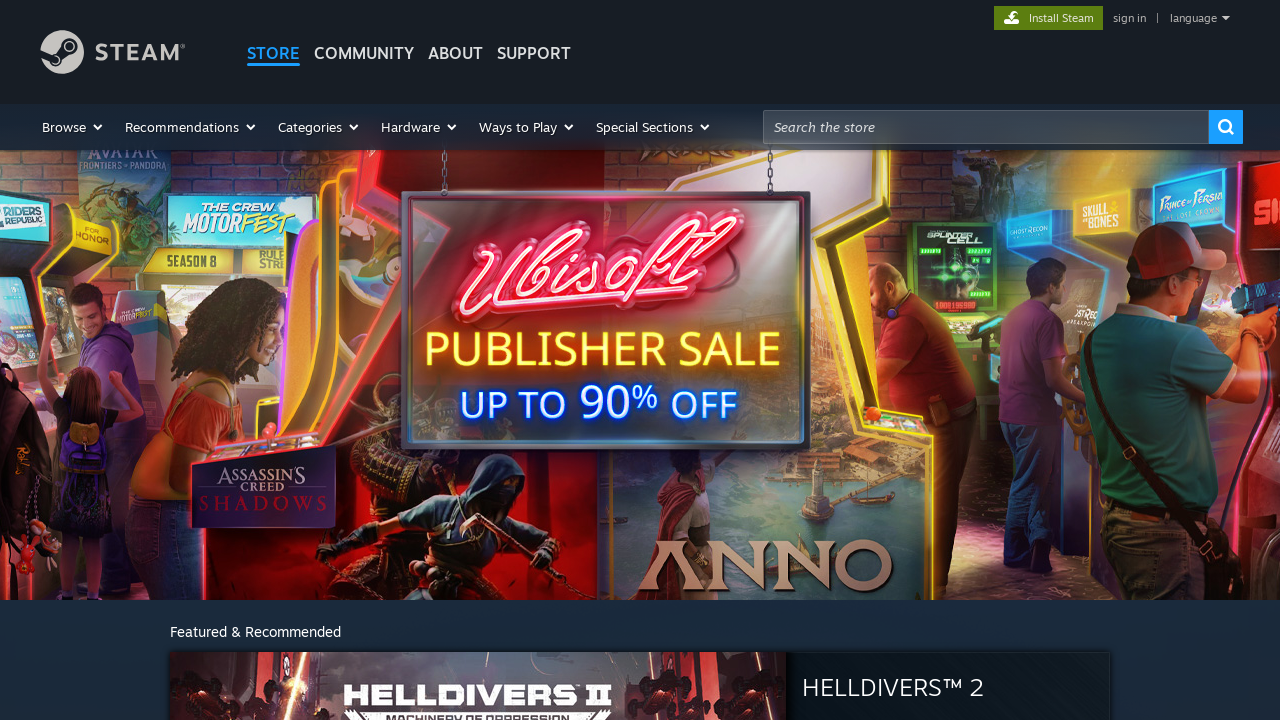